Tests addition operation on a complex calculator by clicking 2 + 5 = and verifying the result is 7

Starting URL: http://www.devin.com.br/arquivos/calculadora-complexa.html

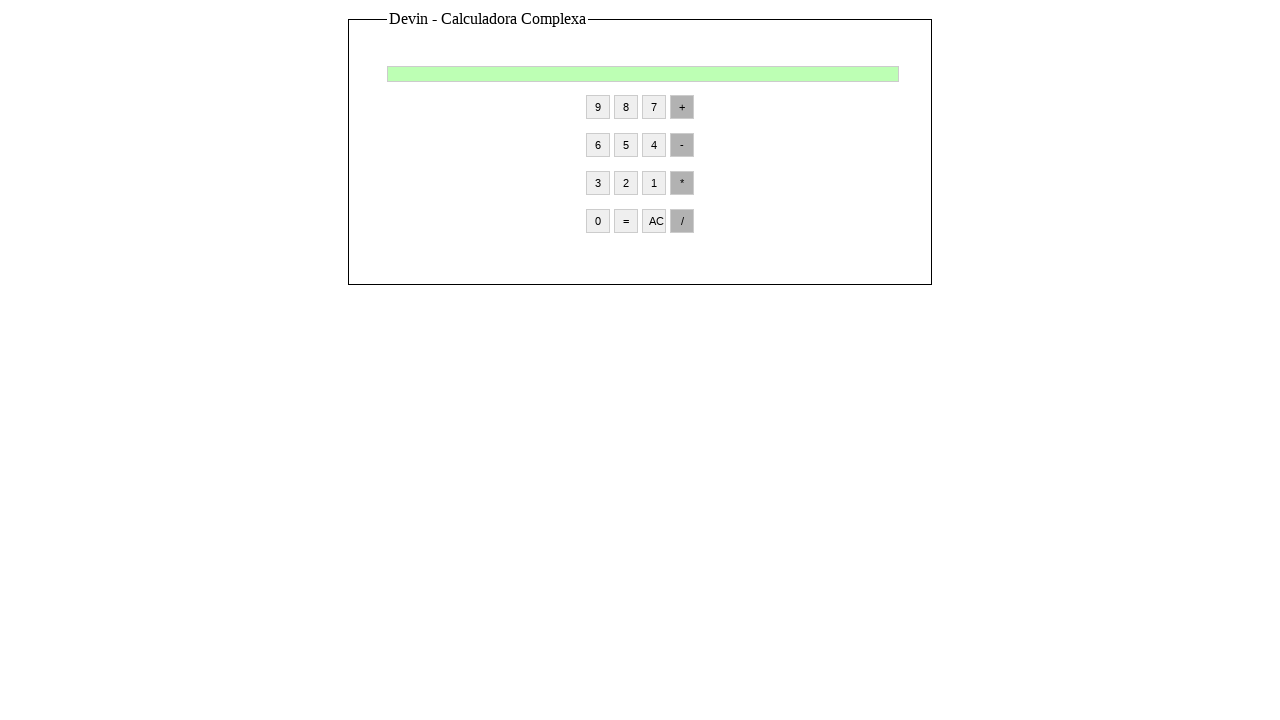

Navigated to complex calculator page
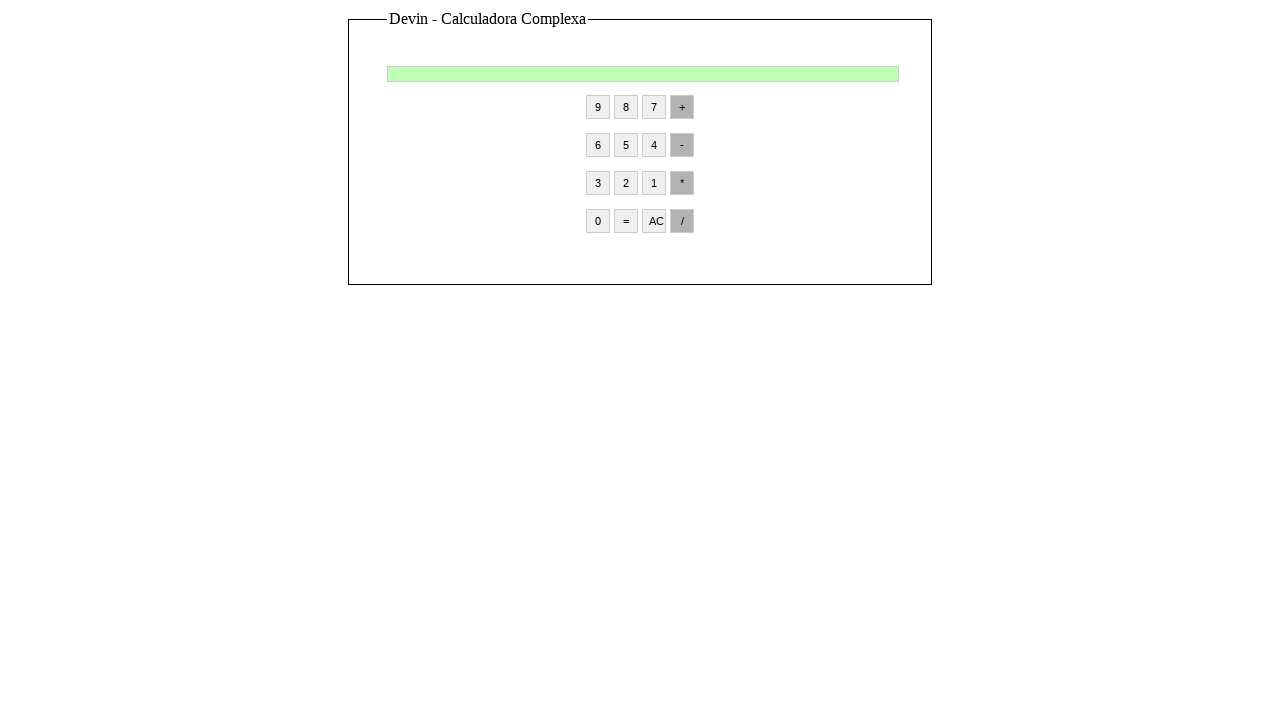

Clicked number 2 at (626, 183) on input[value='2']
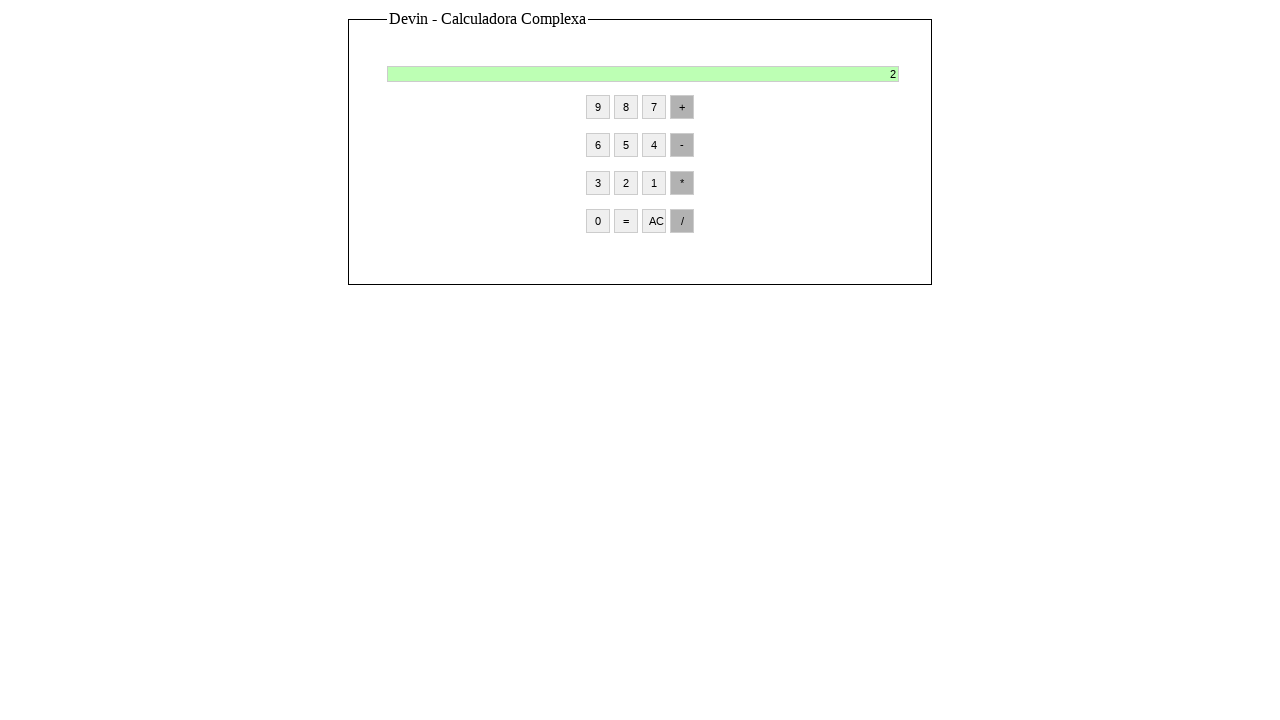

Clicked plus operator at (682, 107) on input[value='+']
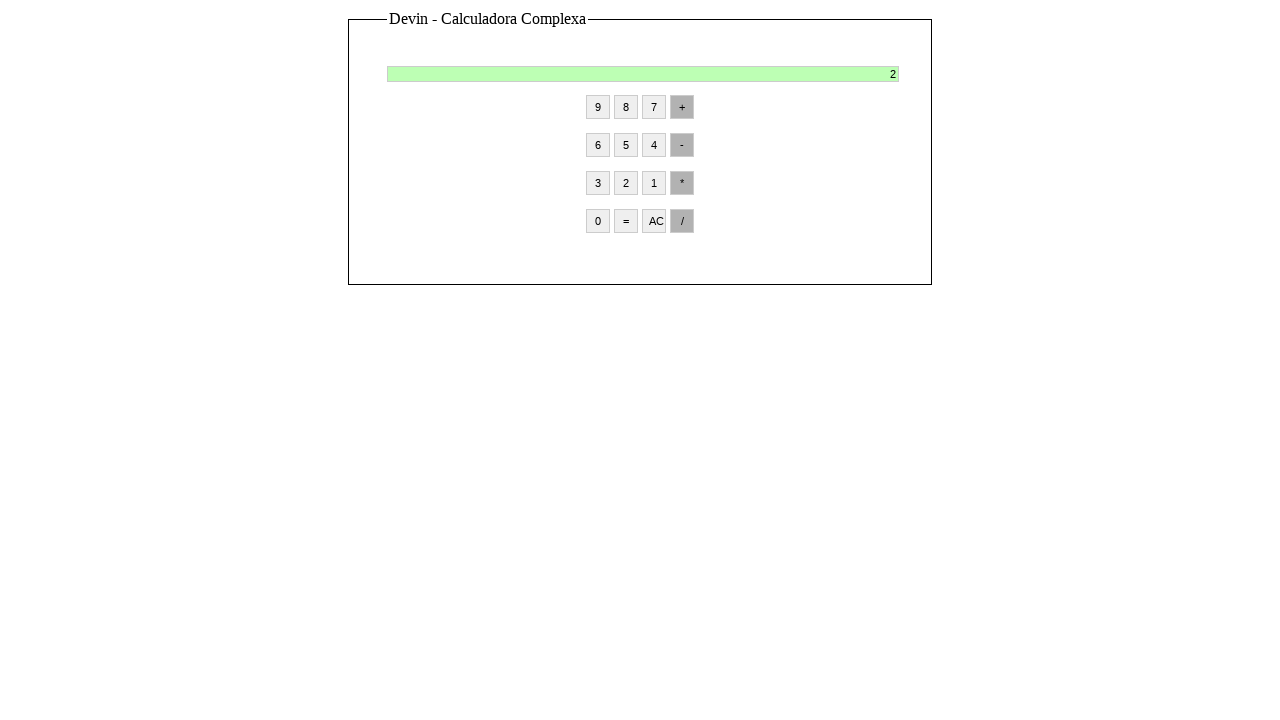

Clicked number 5 at (626, 145) on input[value='5']
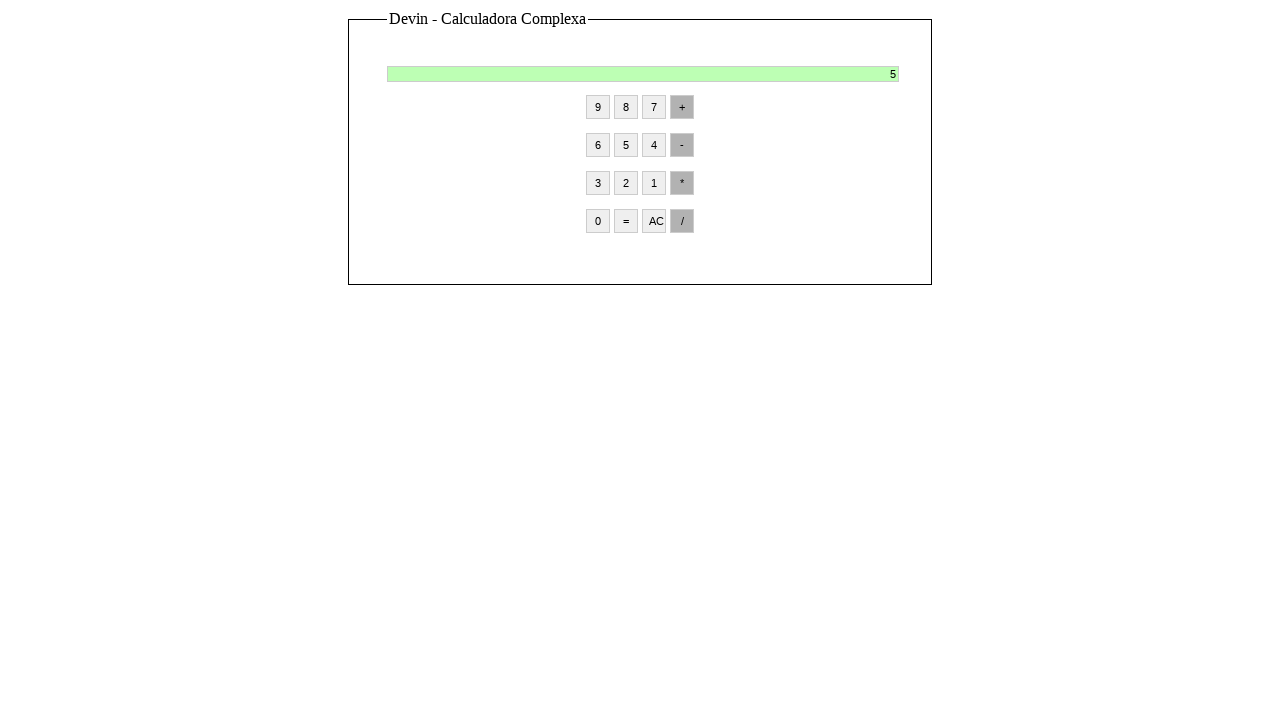

Clicked equals button at (626, 221) on input[value='=']
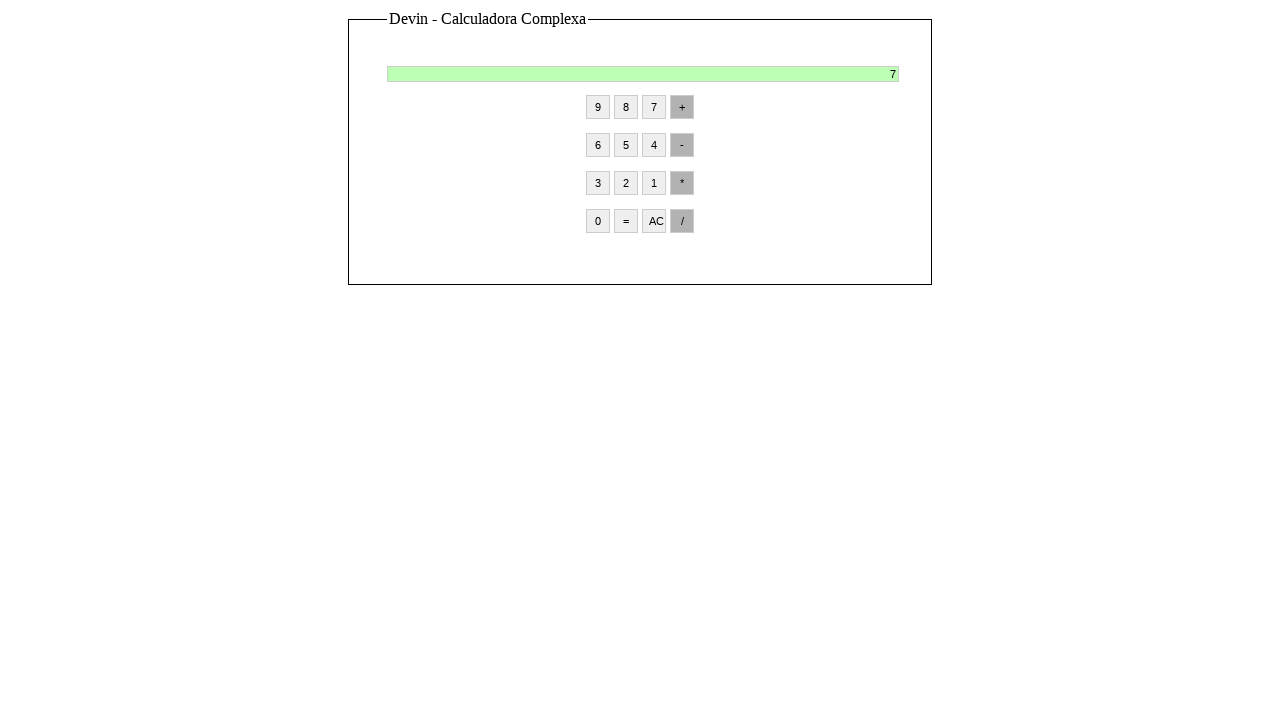

Verified calculator result is 7
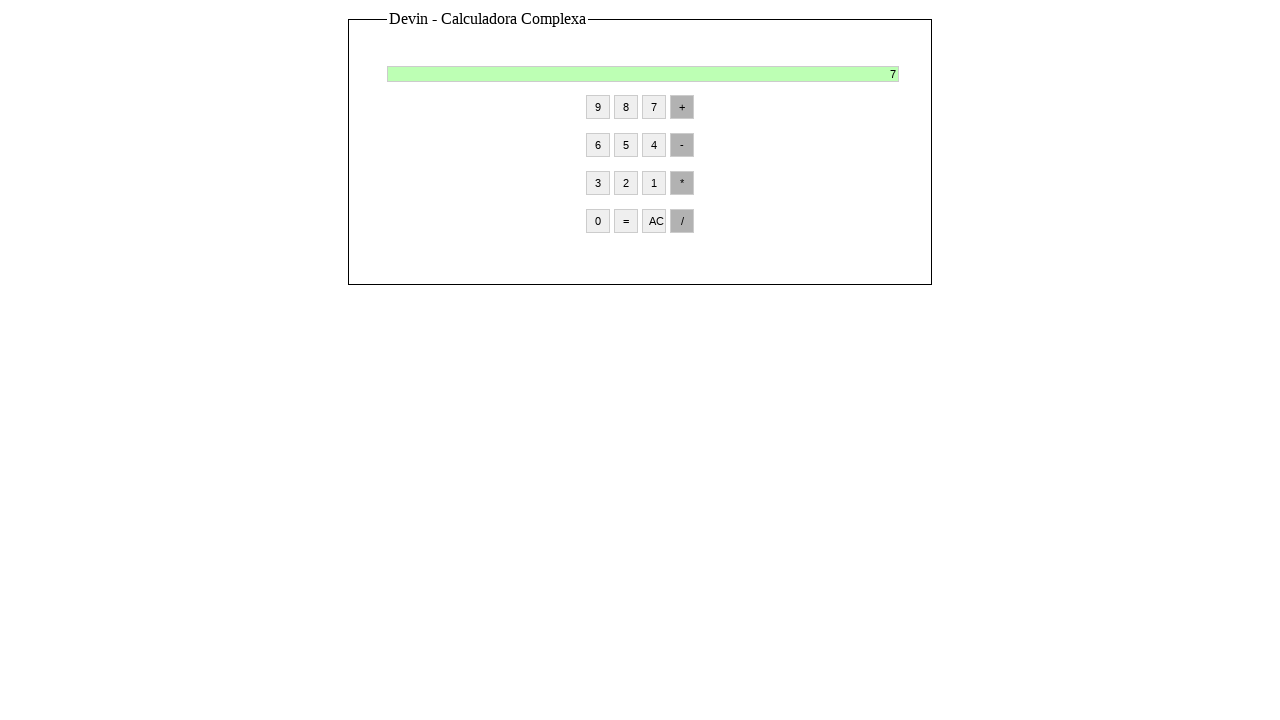

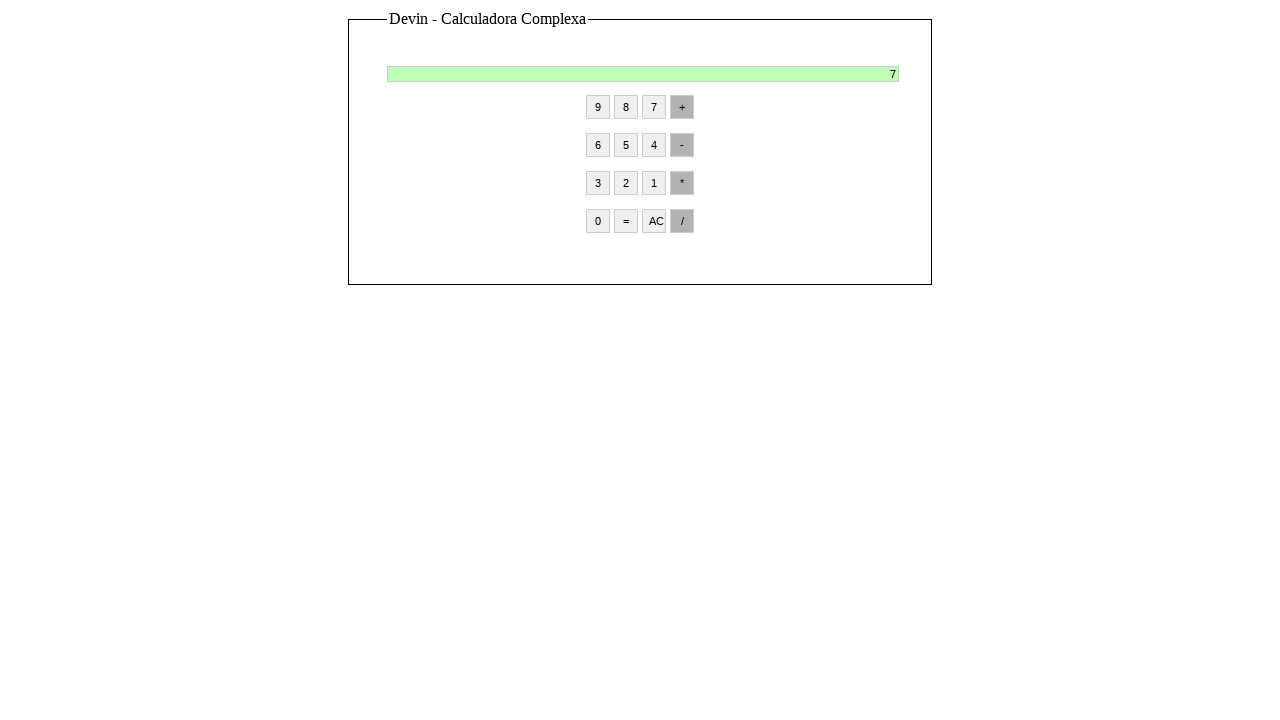